Tests JavaScript prompt alert functionality by clicking to trigger a prompt, entering text, and accepting it

Starting URL: http://demo.automationtesting.in/Alerts.html

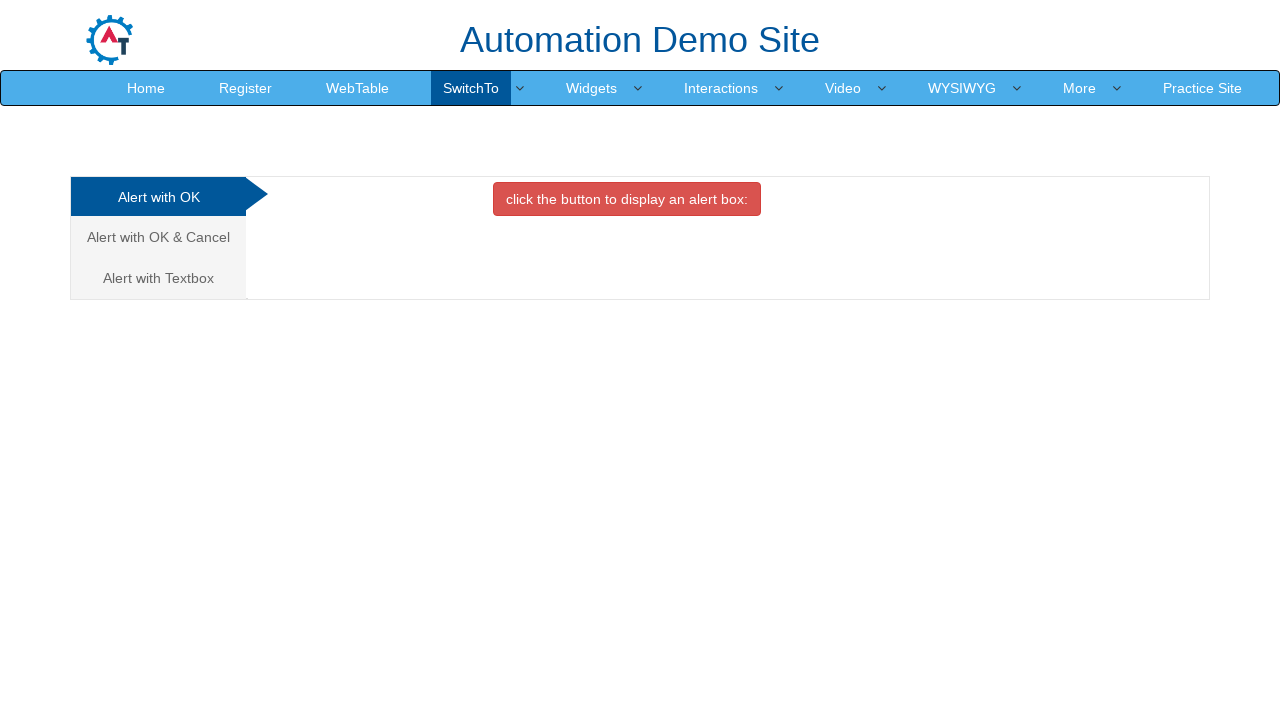

Clicked on Textbox tab to navigate to prompt alert section at (158, 278) on a[href='#Textbox']
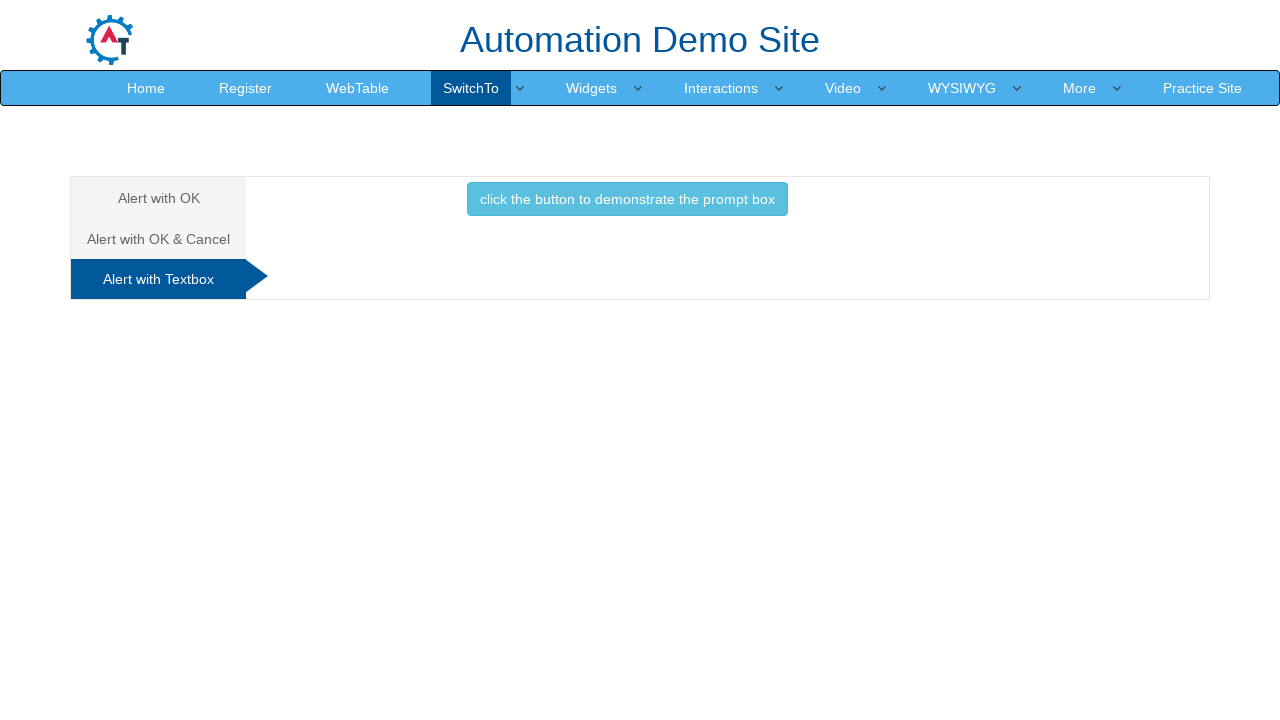

Clicked button to trigger prompt alert at (627, 199) on button[onclick='promptbox()']
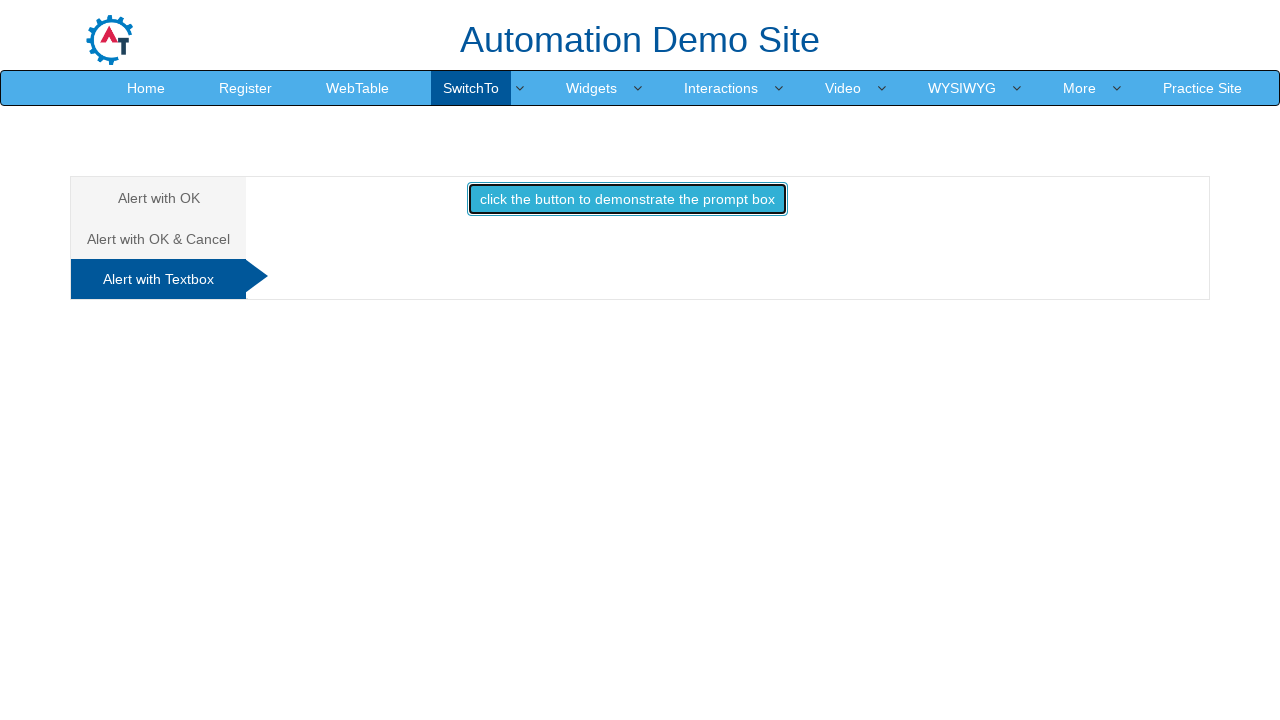

Accepted prompt dialog with text 'Hi This is Laxmi'
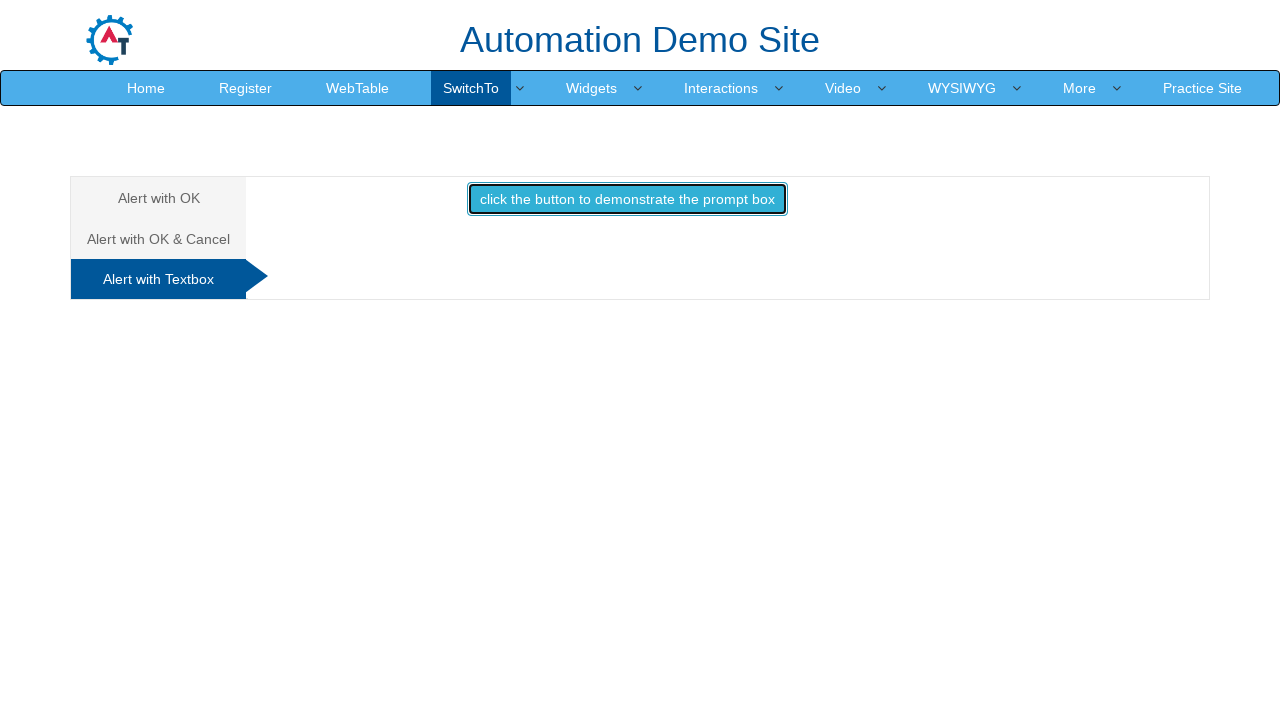

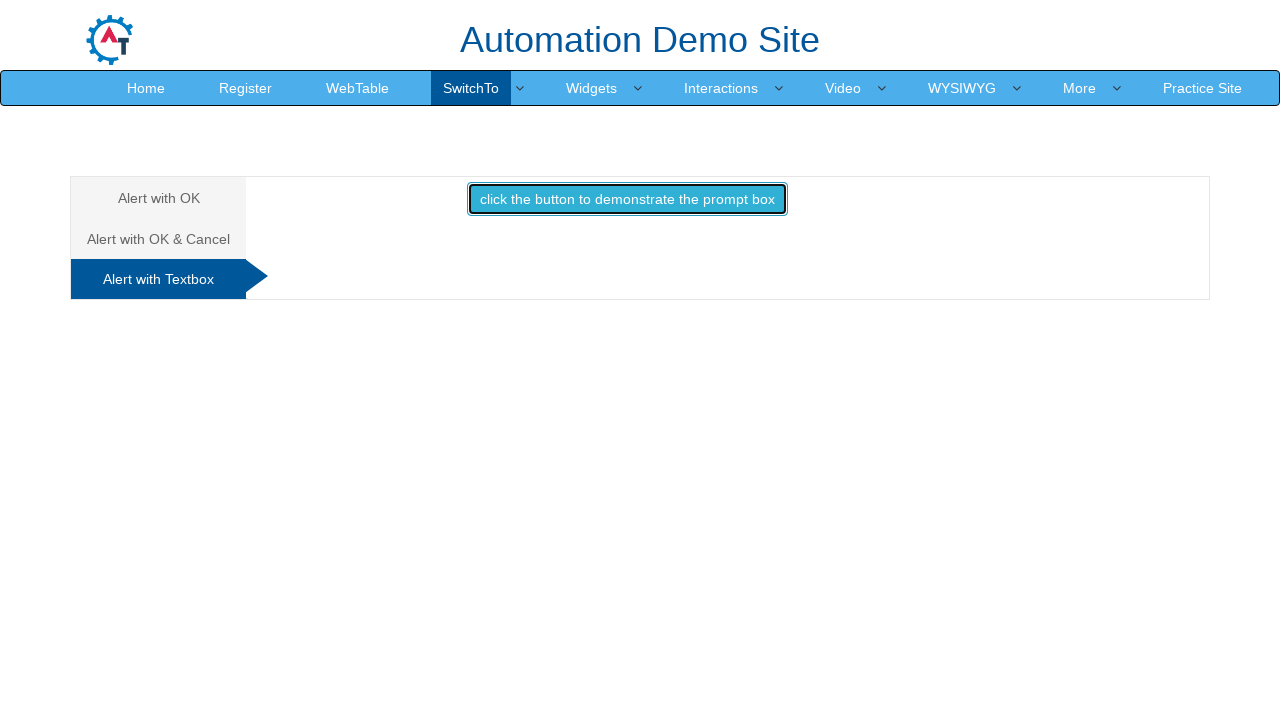